Tests injecting jQuery and jQuery Growl library into a page, then displays notification messages using the Growl plugin to demonstrate JavaScript injection capabilities in browser automation.

Starting URL: http://the-internet.herokuapp.com

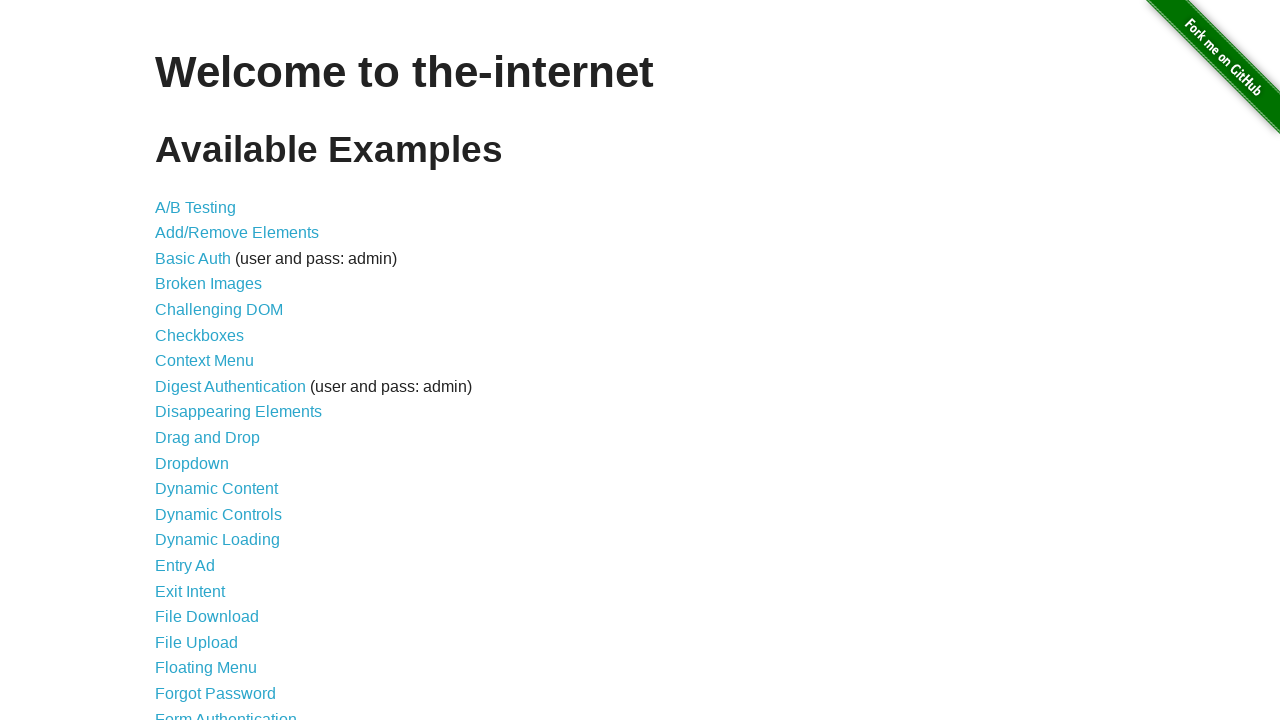

Navigated to the-internet.herokuapp.com
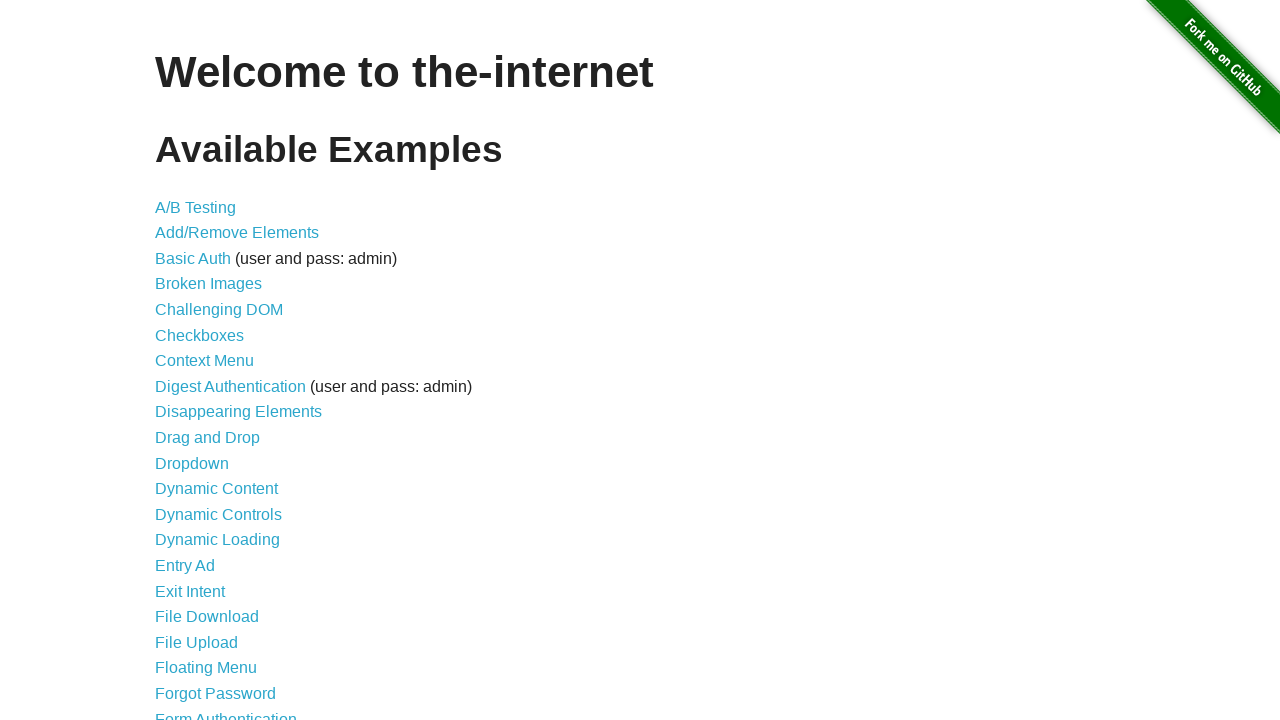

Injected jQuery library into the page
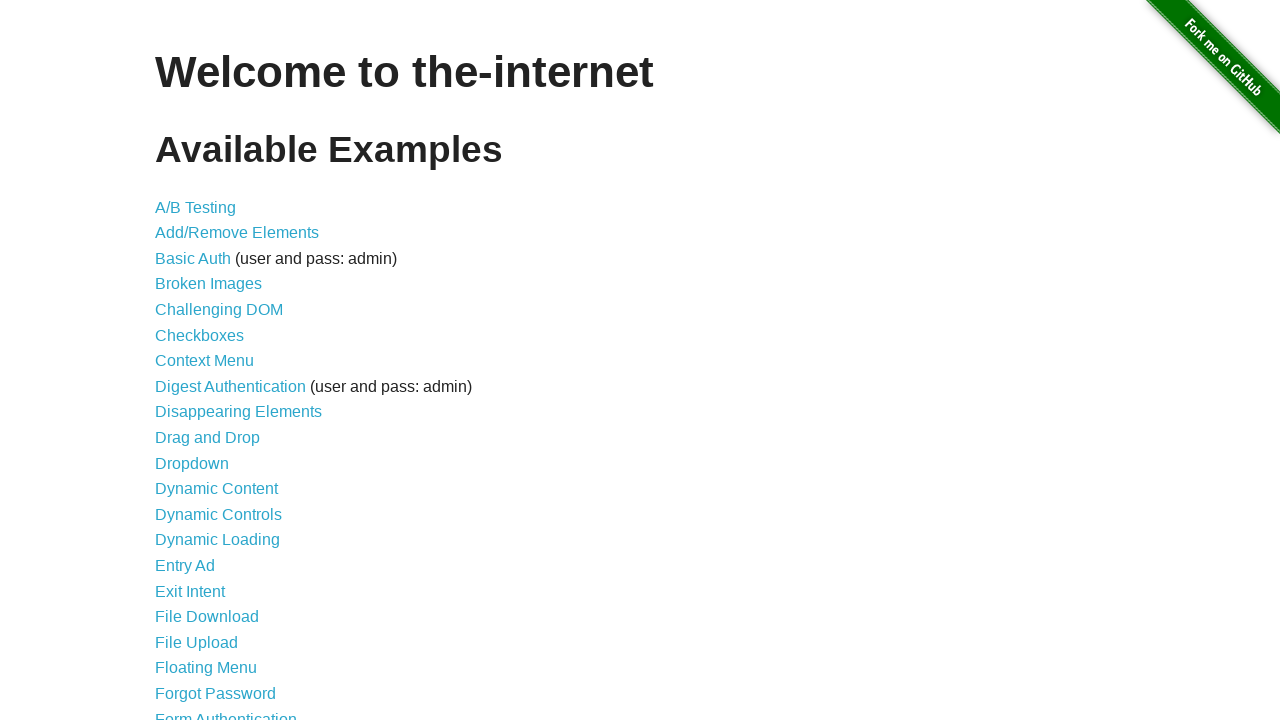

jQuery library loaded successfully
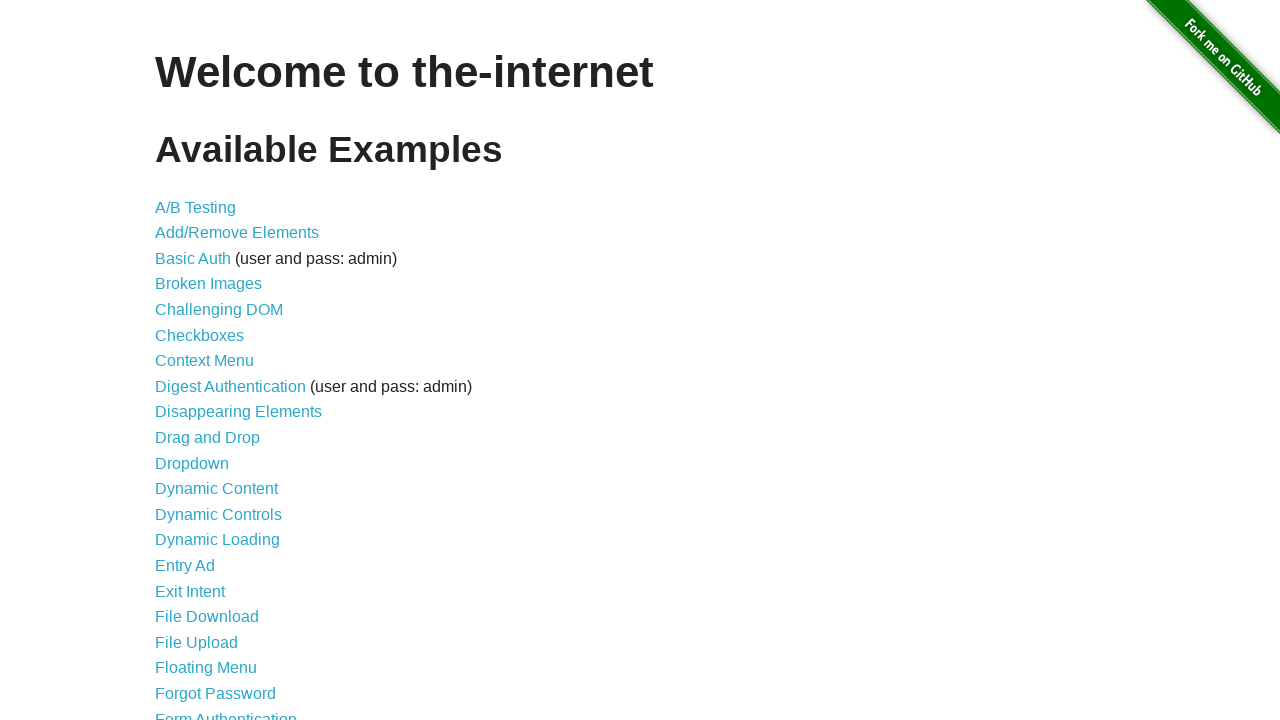

Injected jquery-growl JavaScript library
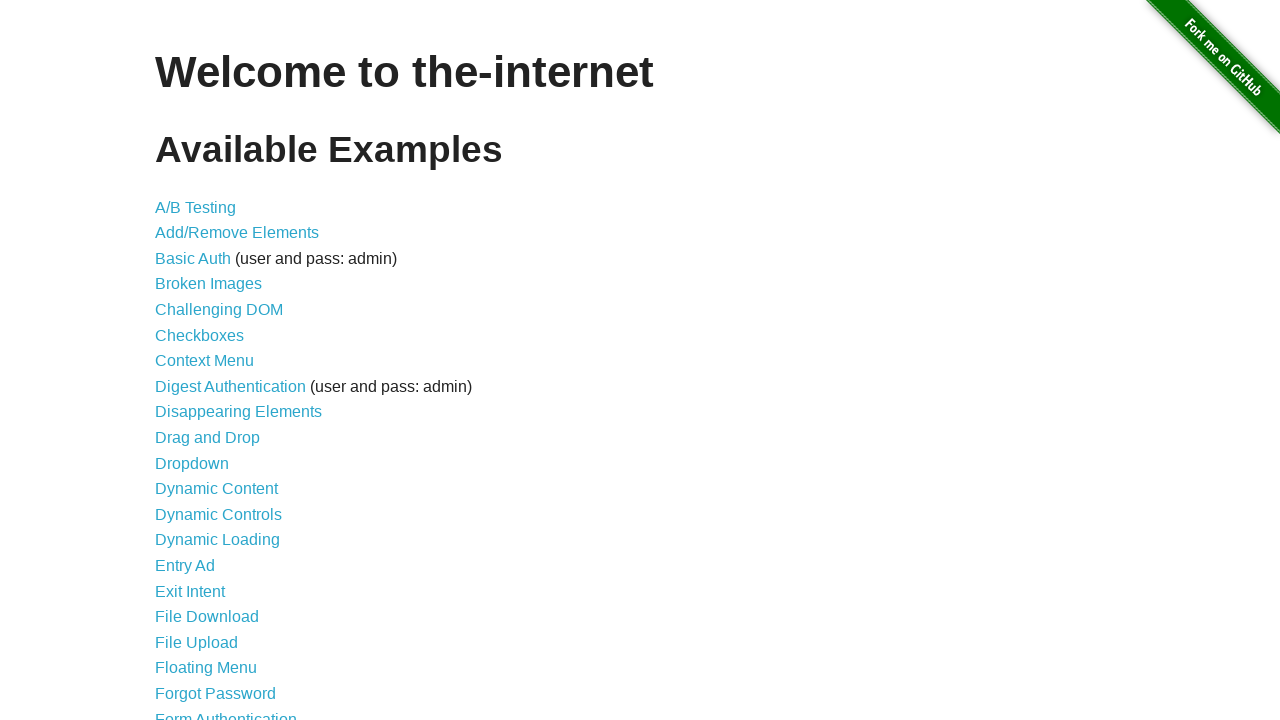

Injected jquery-growl CSS stylesheet
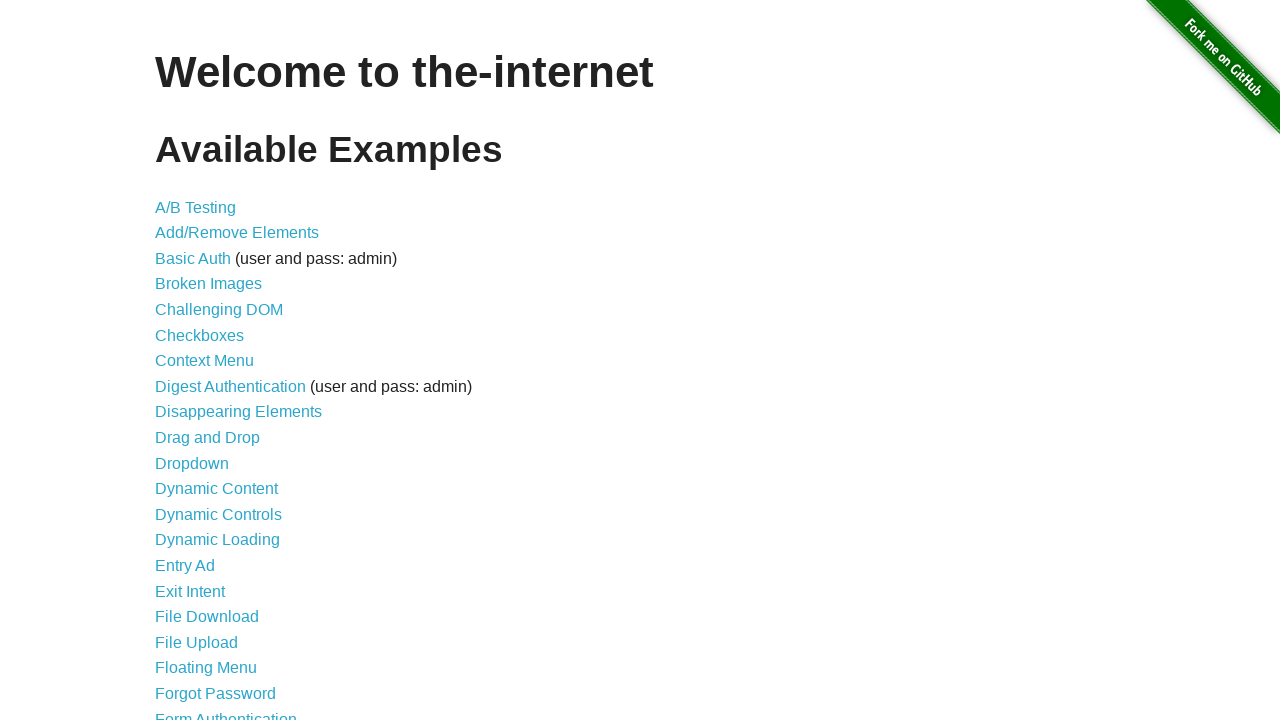

jQuery Growl library loaded and ready
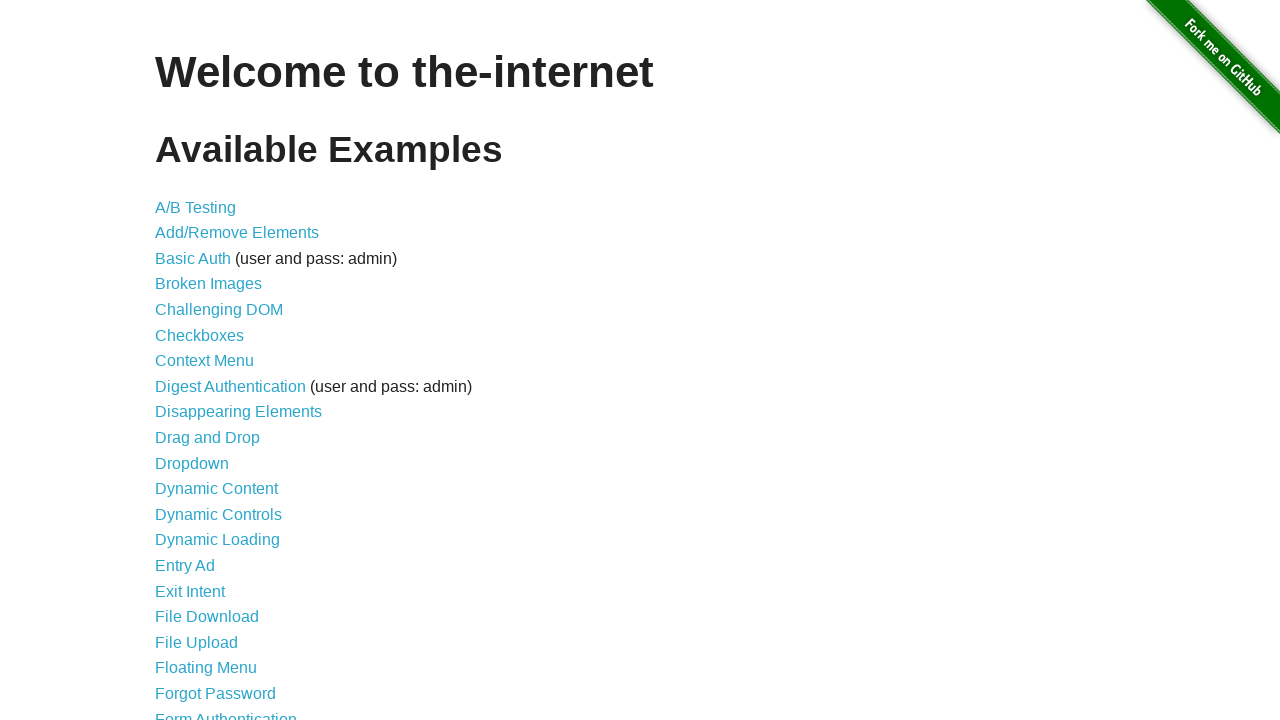

Displayed GET notification using jQuery Growl
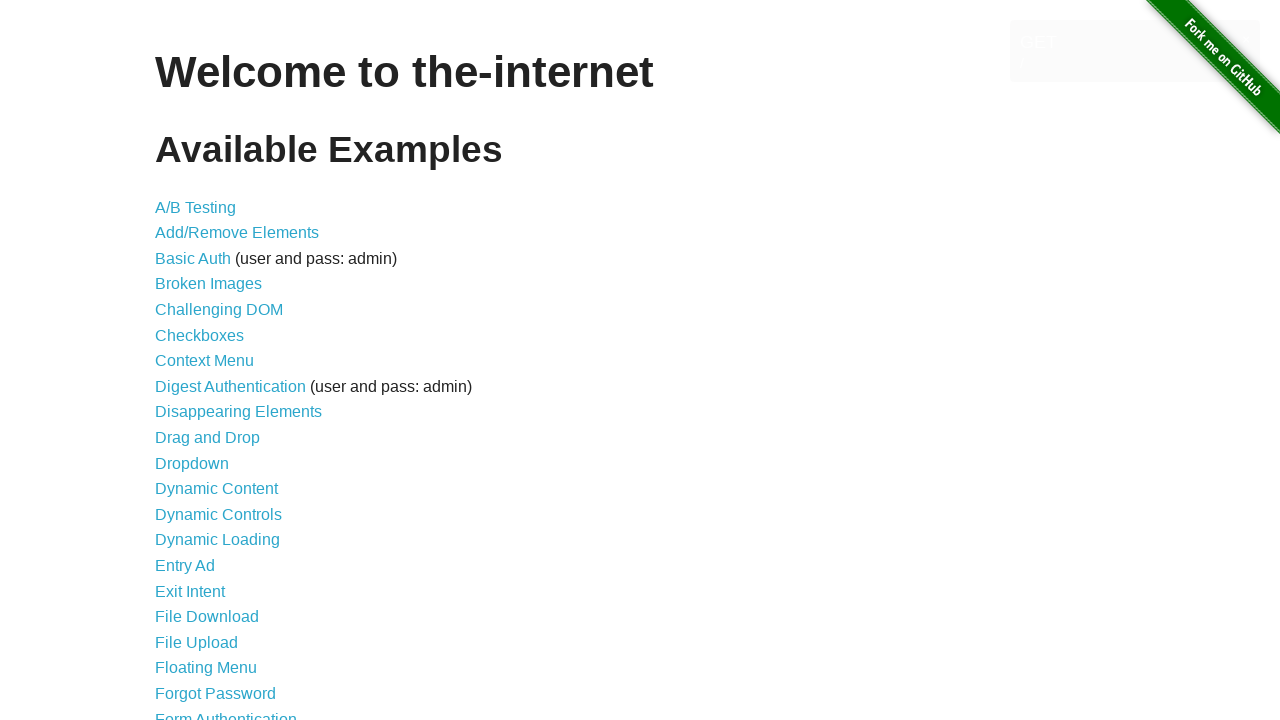

Displayed error notification using jQuery Growl
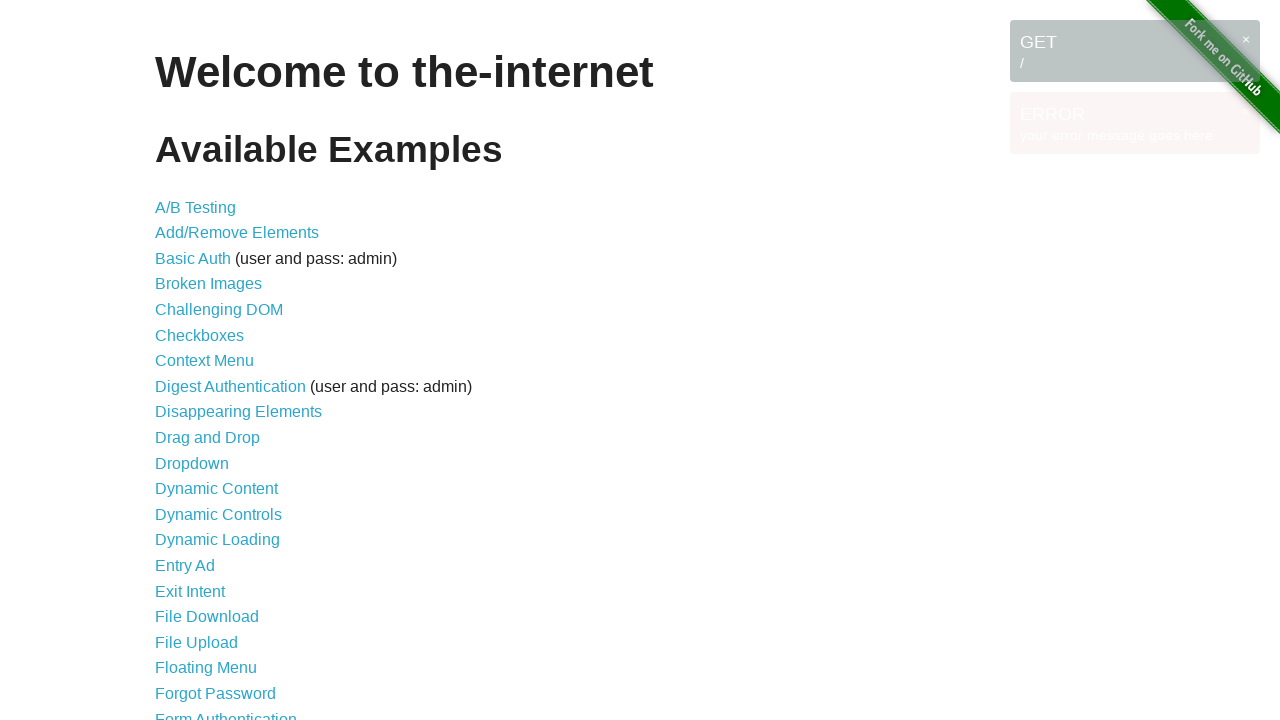

Displayed notice notification using jQuery Growl
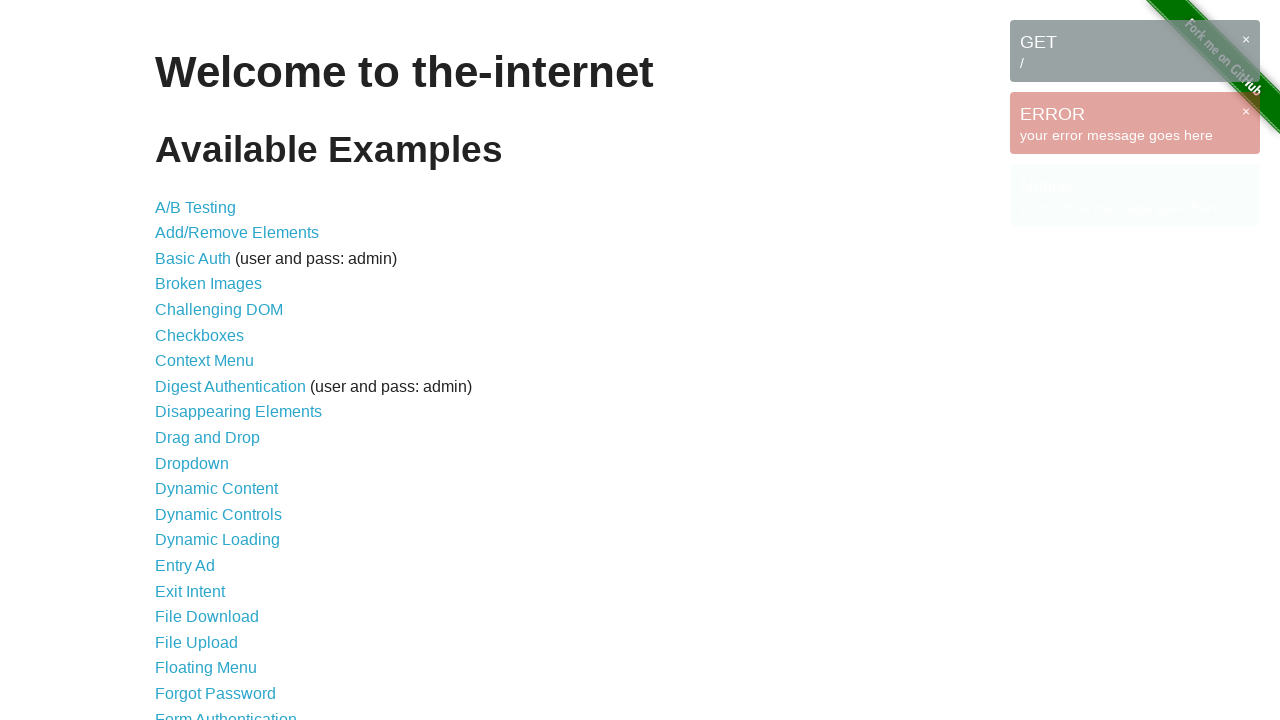

Displayed warning notification using jQuery Growl
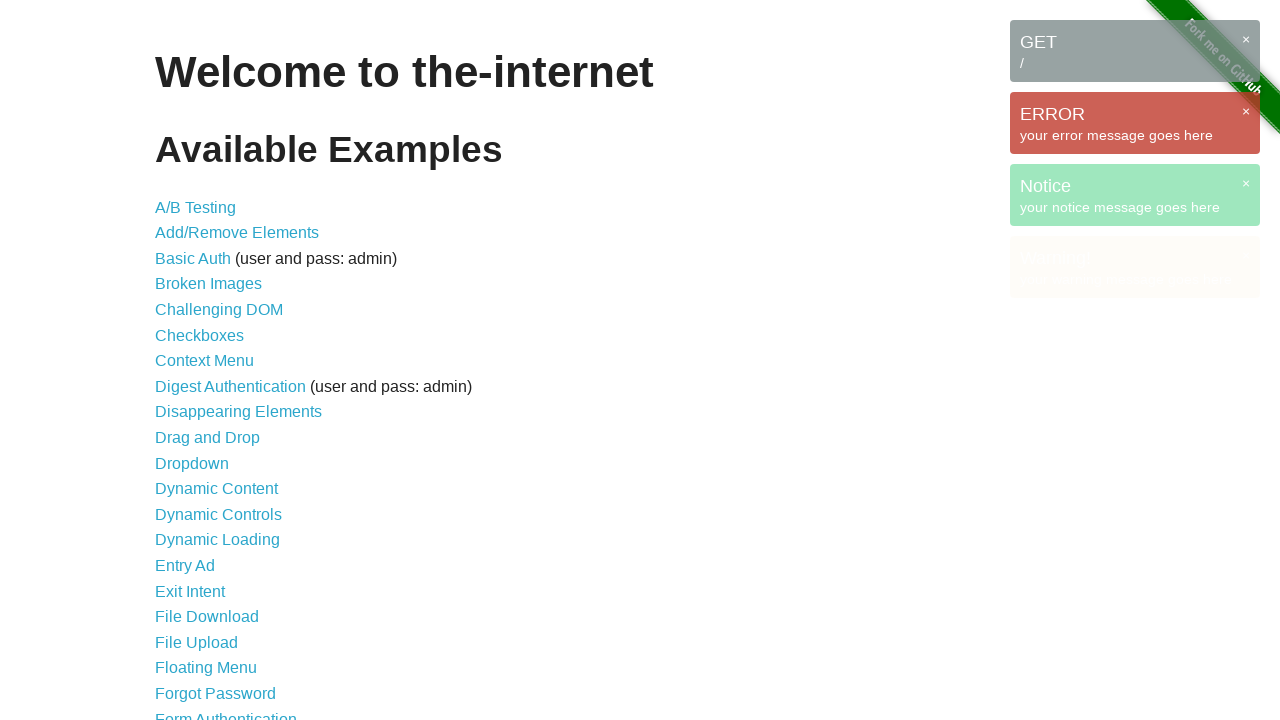

Waited 2 seconds to view all notifications
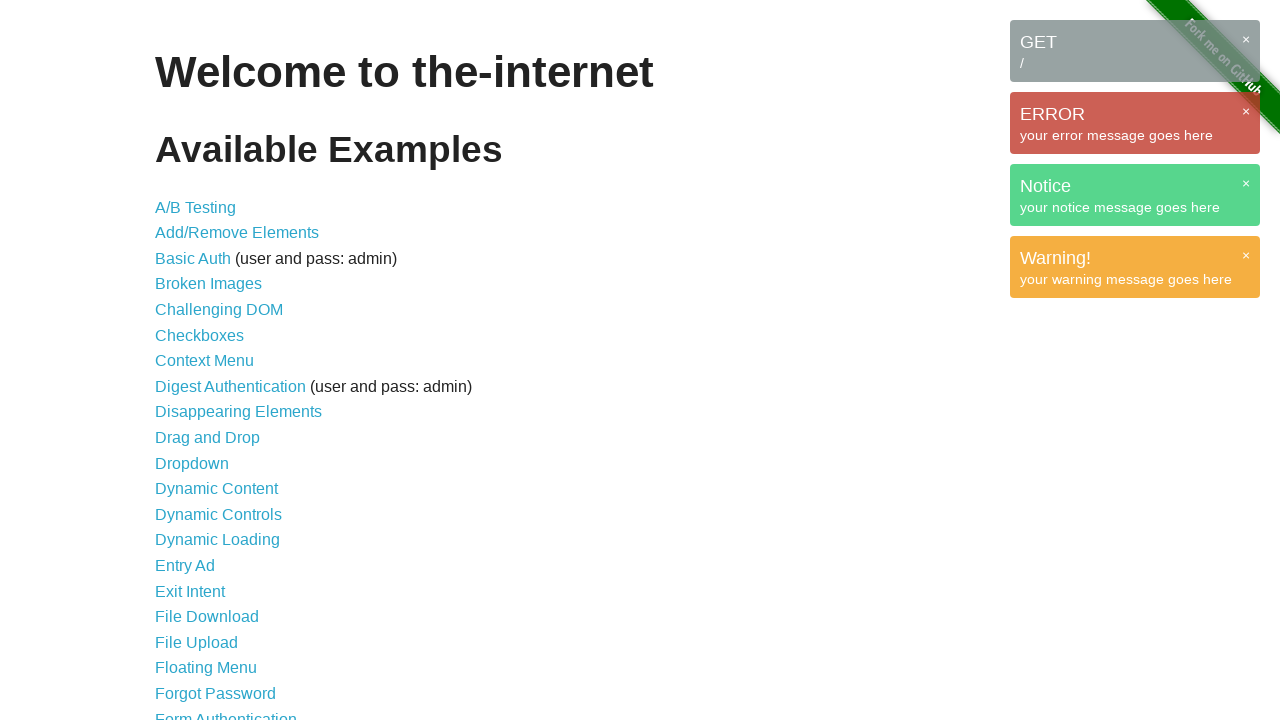

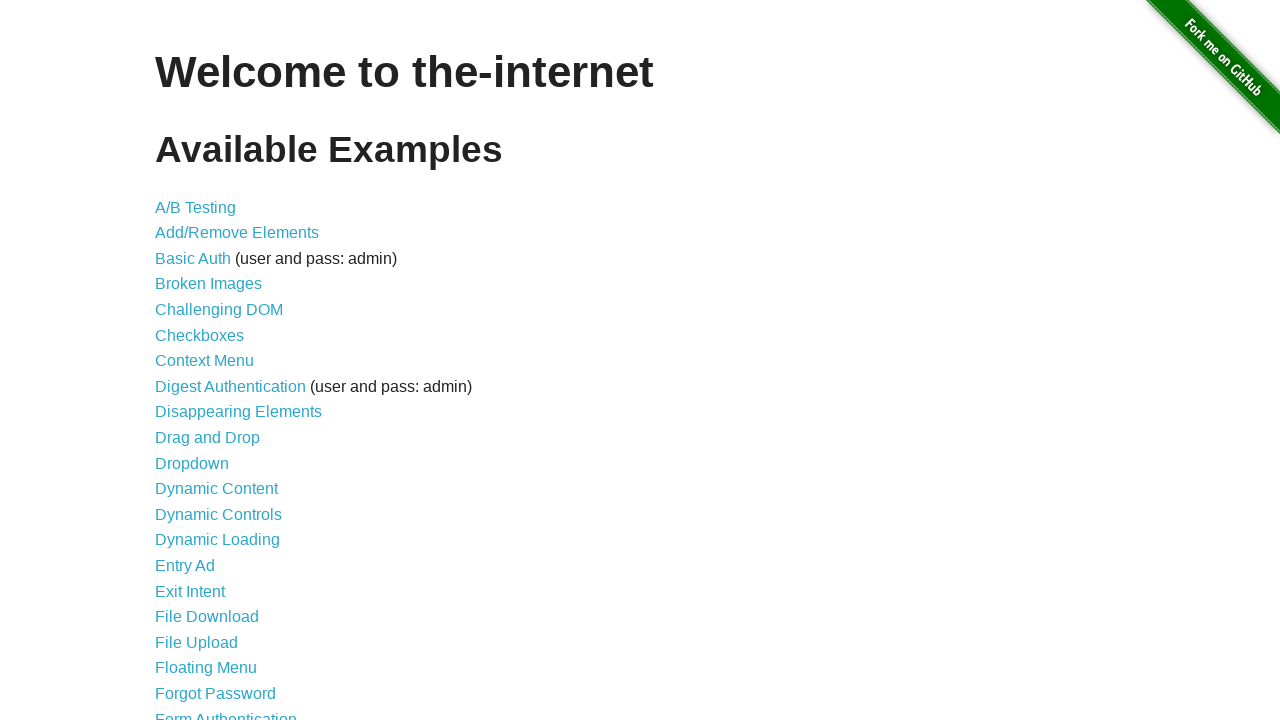